Navigates to a practice inputs page, clicks on the Home link using class locator, and verifies the page title

Starting URL: https://practice.cydeo.com/inputs

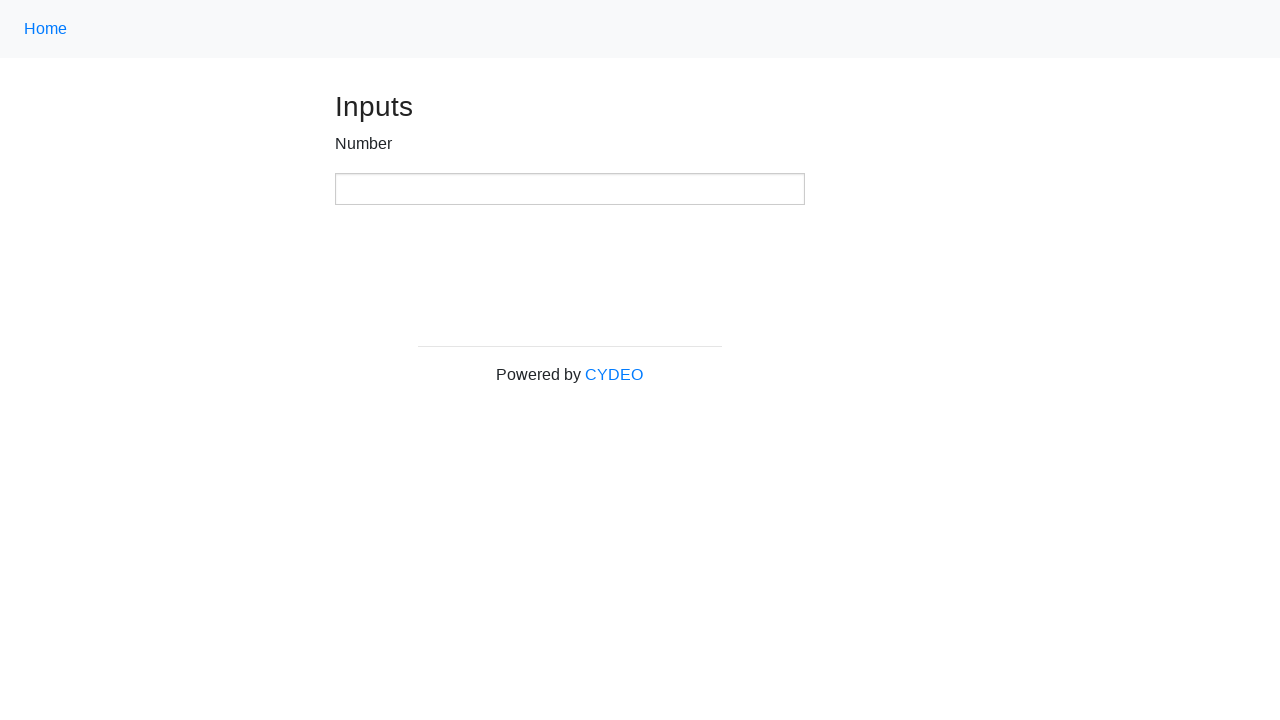

Navigated to practice inputs page
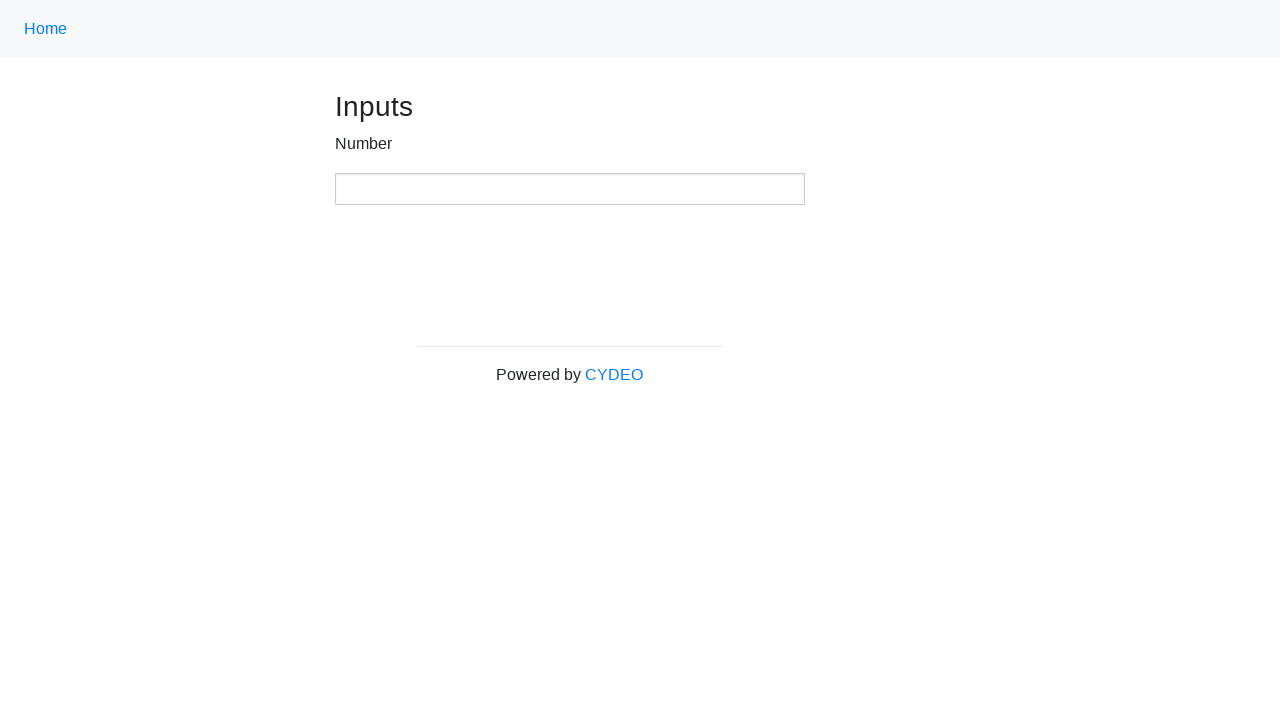

Clicked Home link using class locator '.nav-link' at (46, 29) on .nav-link
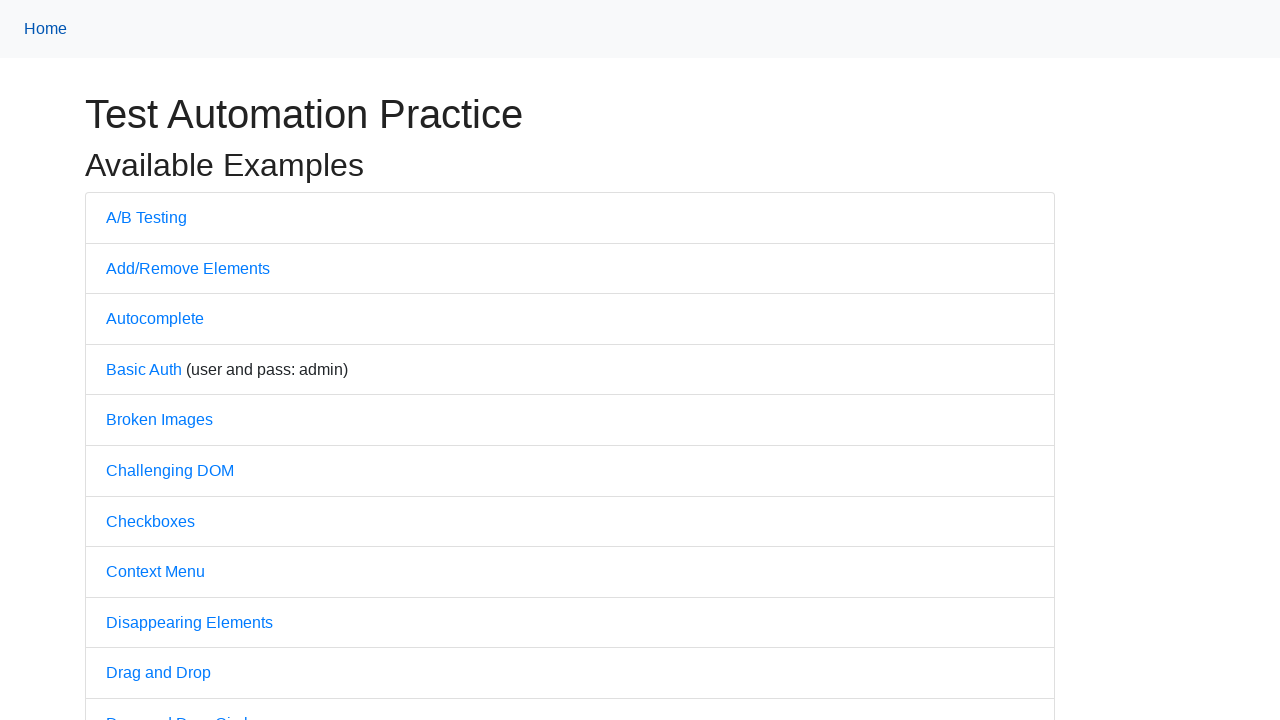

Verified page title is 'Practice'
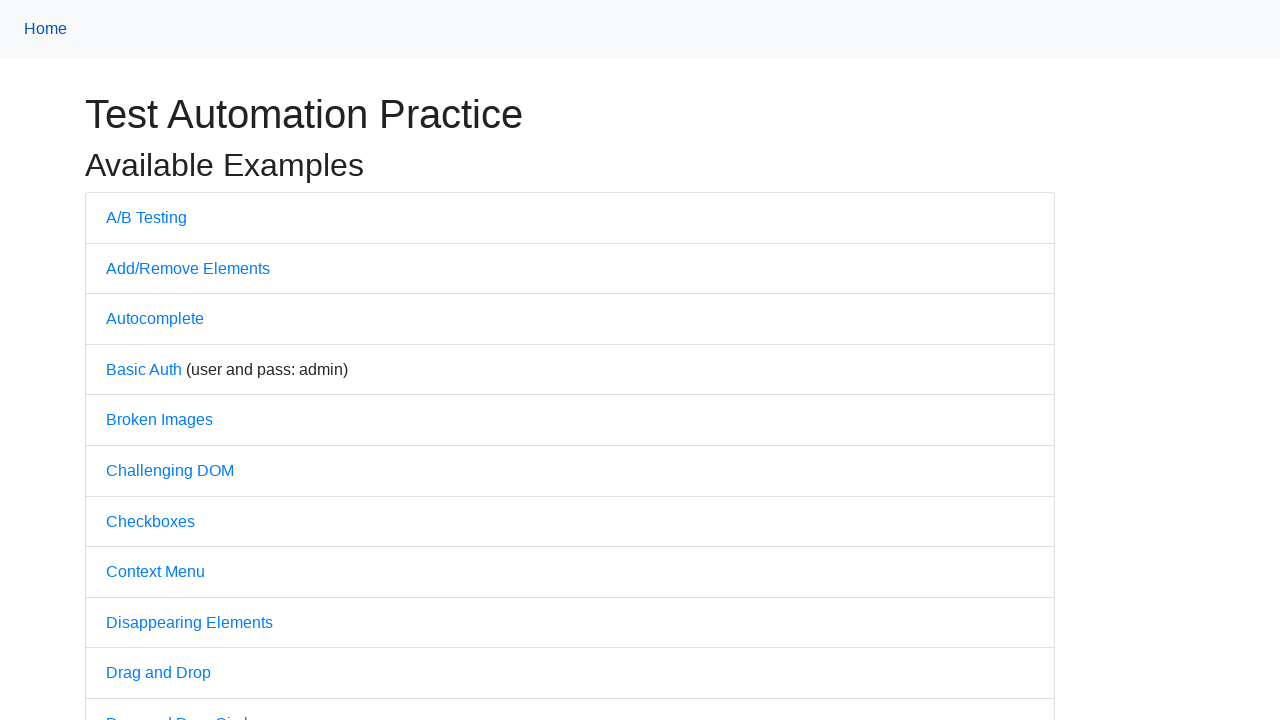

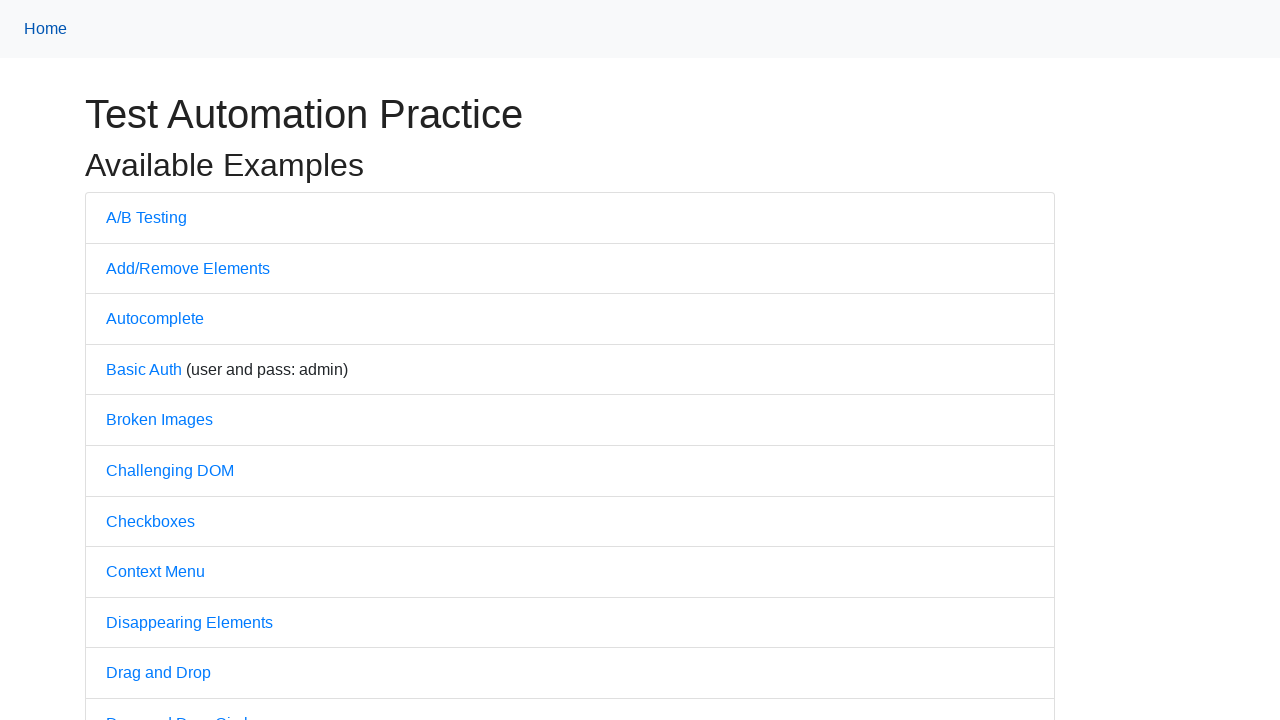